Tests drag and drop functionality by dragging an element into a drop zone

Starting URL: https://jqueryui.com/resources/demos/droppable/default.html

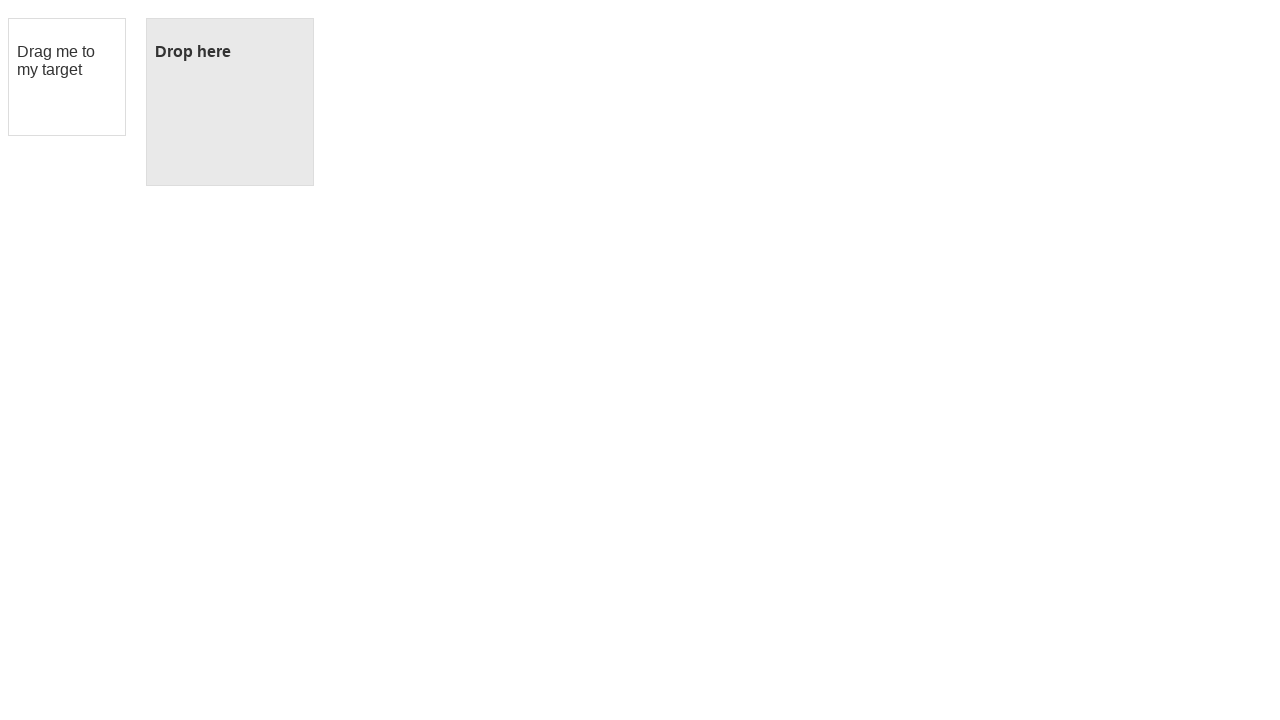

Located draggable element
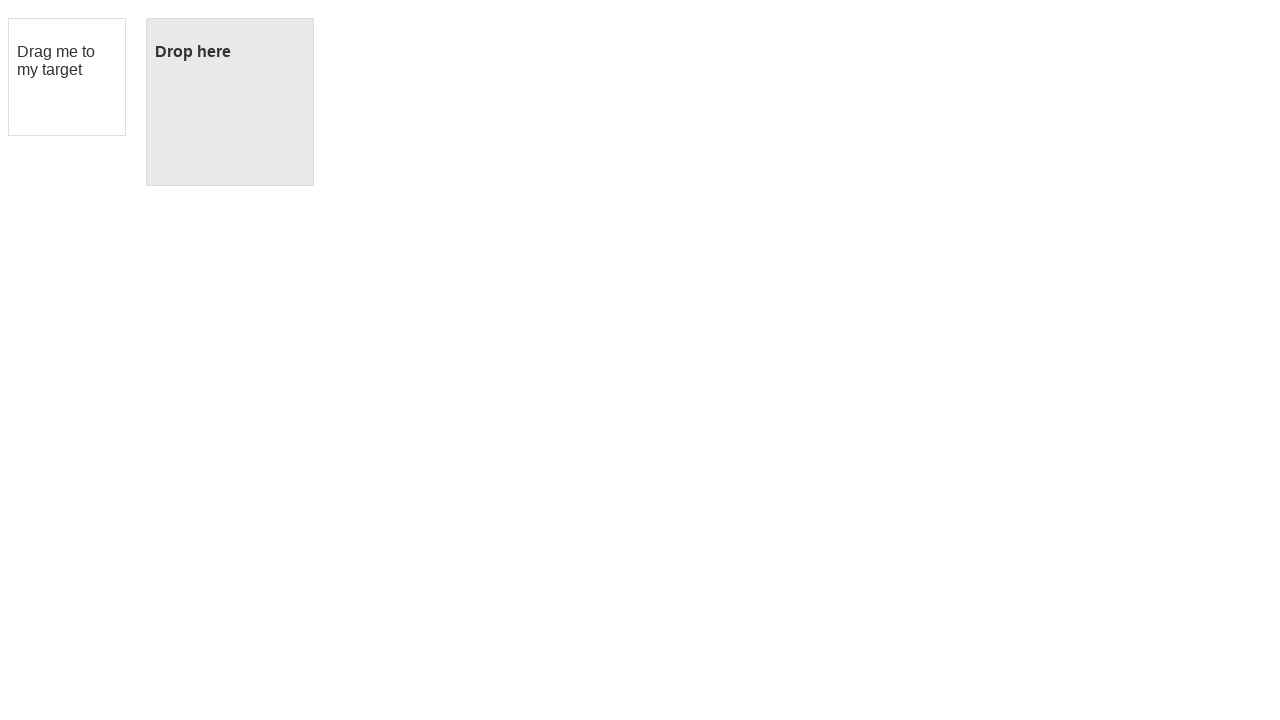

Located droppable element
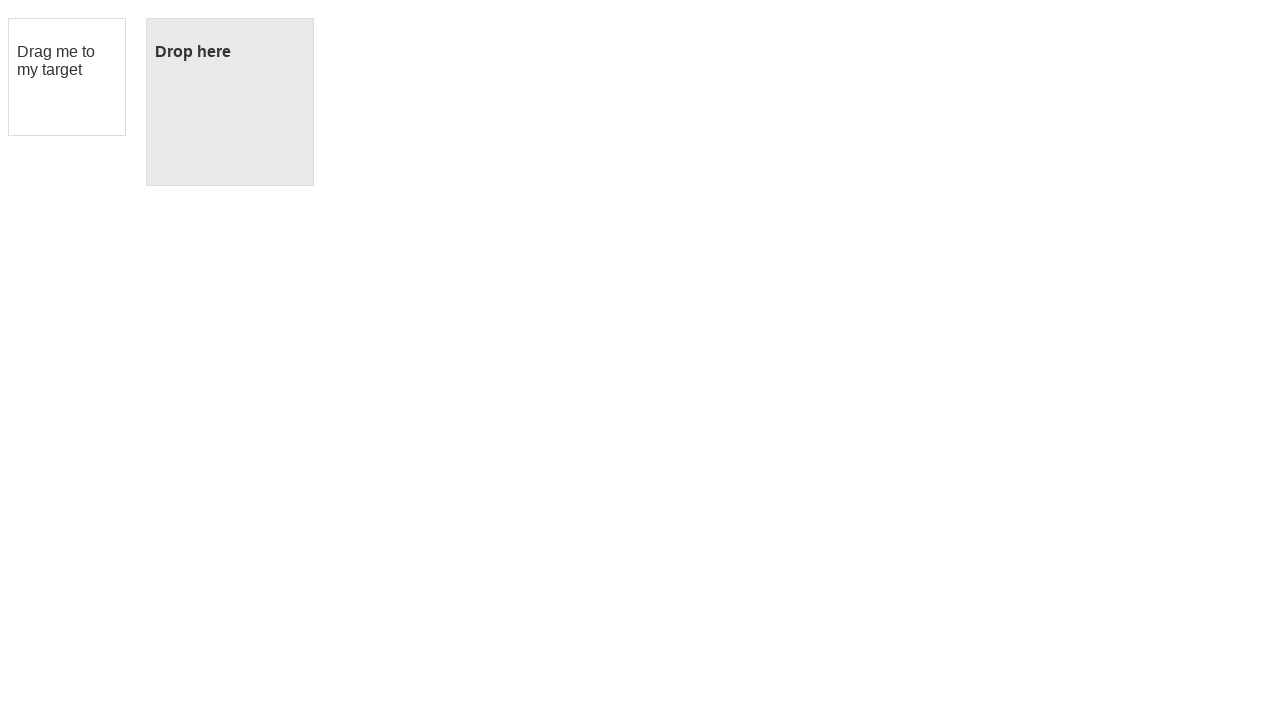

Retrieved draggable element bounding box
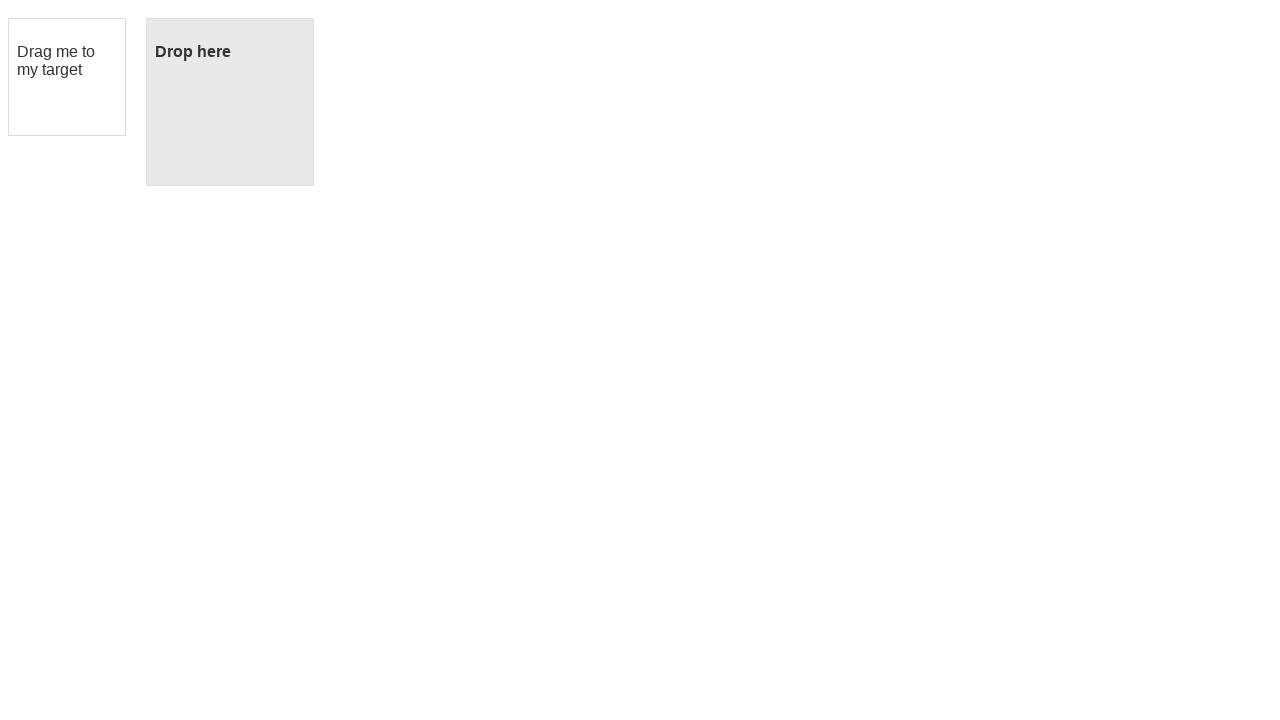

Retrieved droppable element bounding box
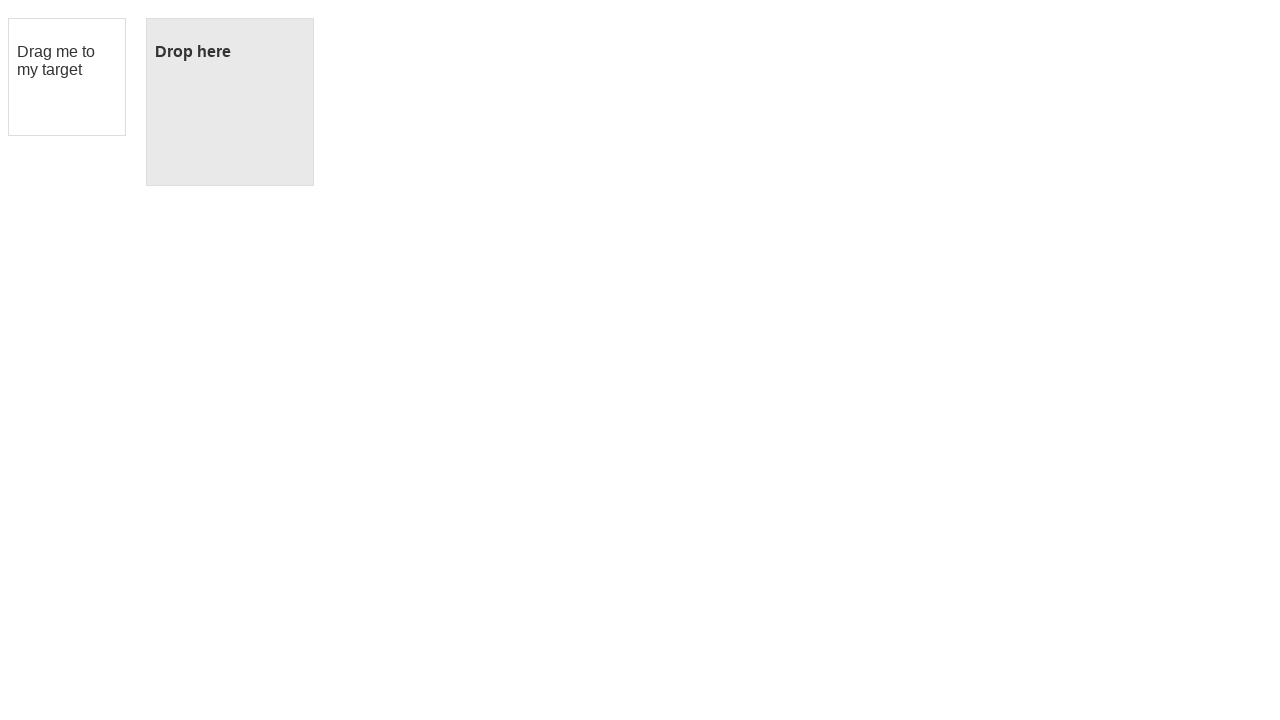

Moved mouse to center of draggable element at (67, 77)
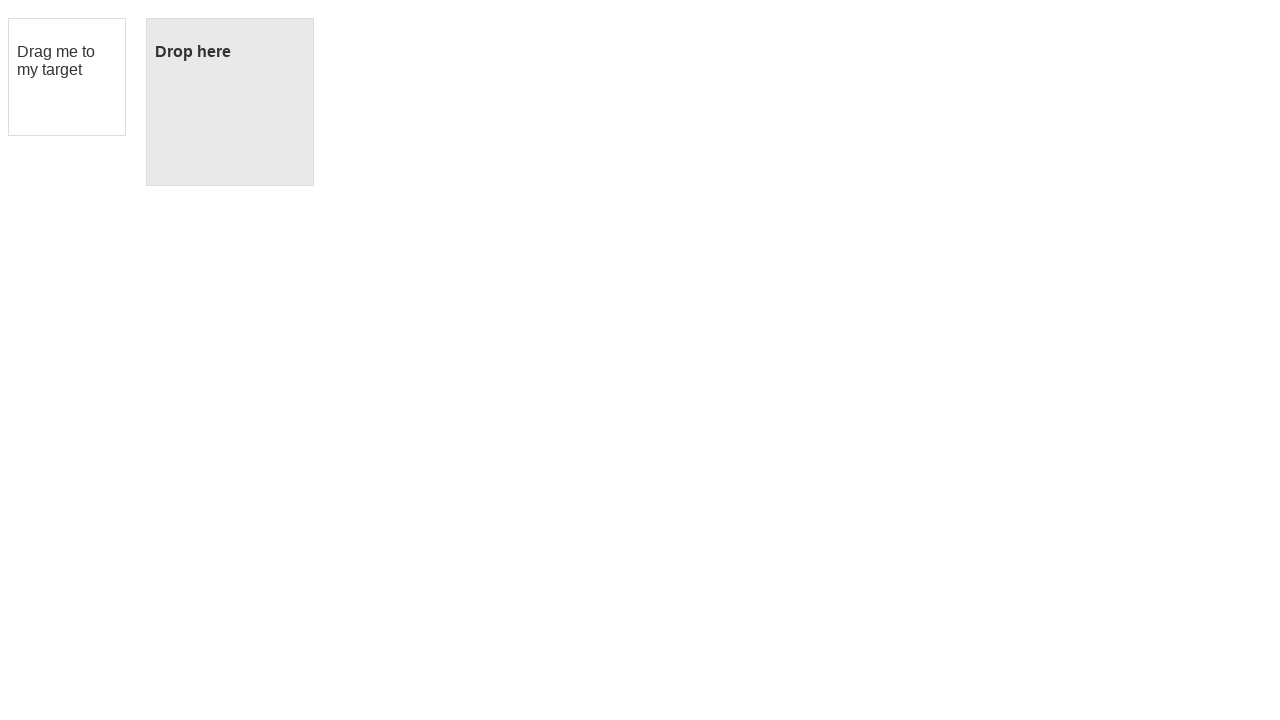

Pressed mouse button down on draggable element at (67, 77)
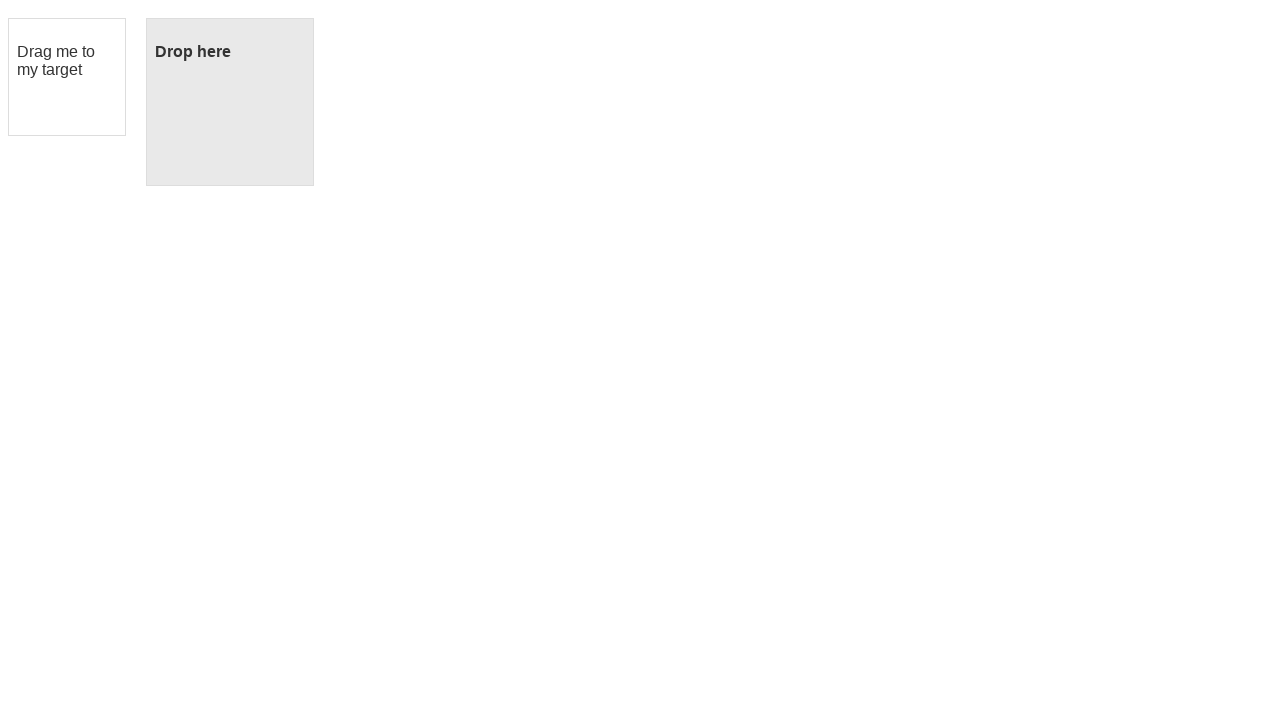

Dragged element to center of drop zone at (230, 102)
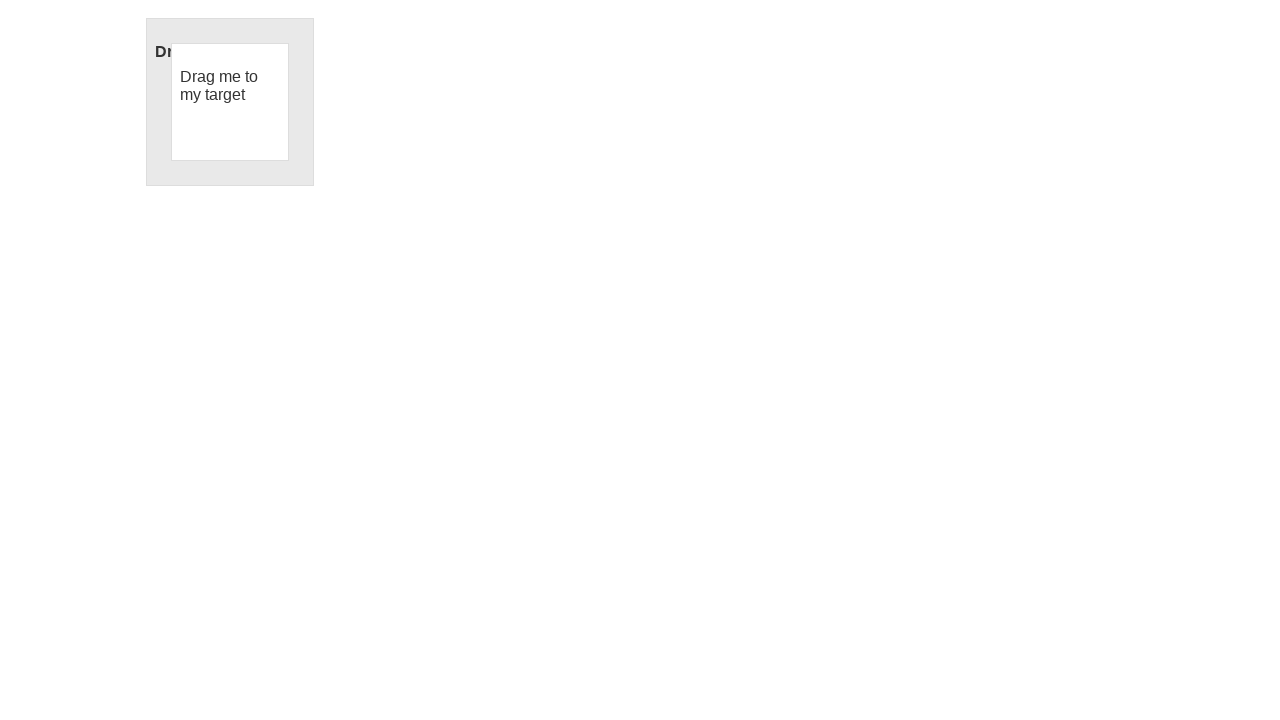

Released mouse button to drop element in drop zone at (230, 102)
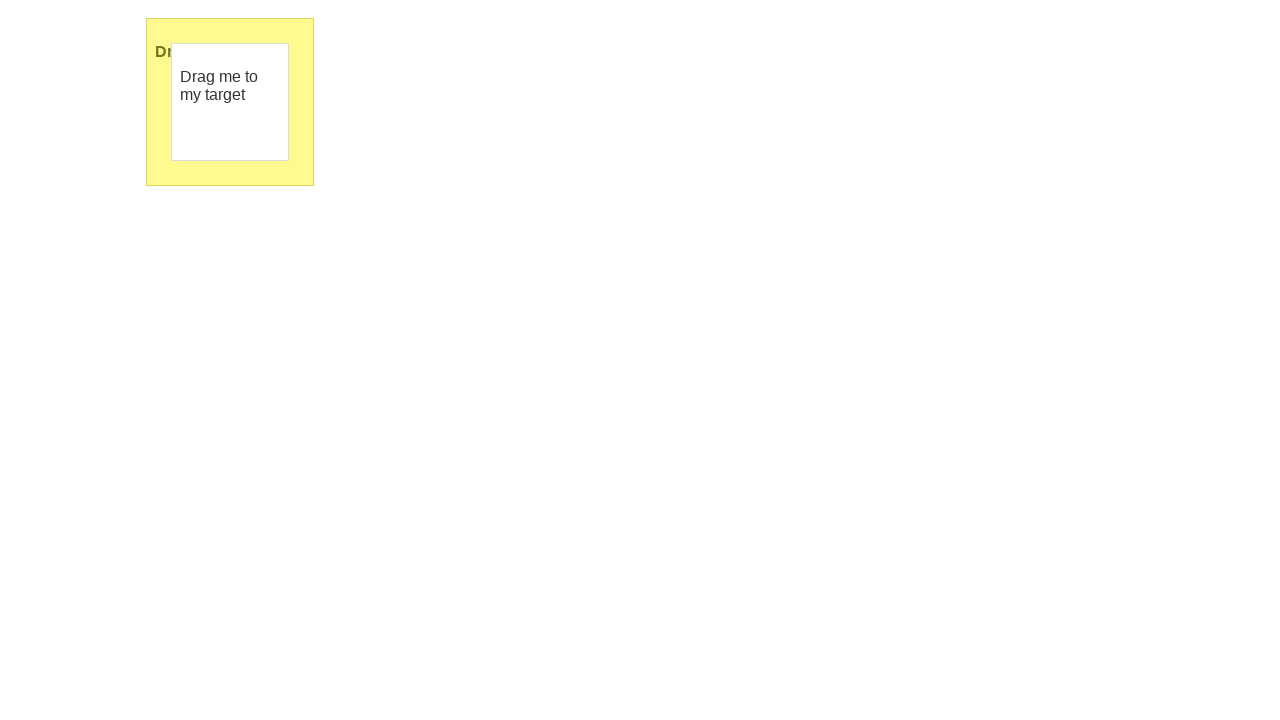

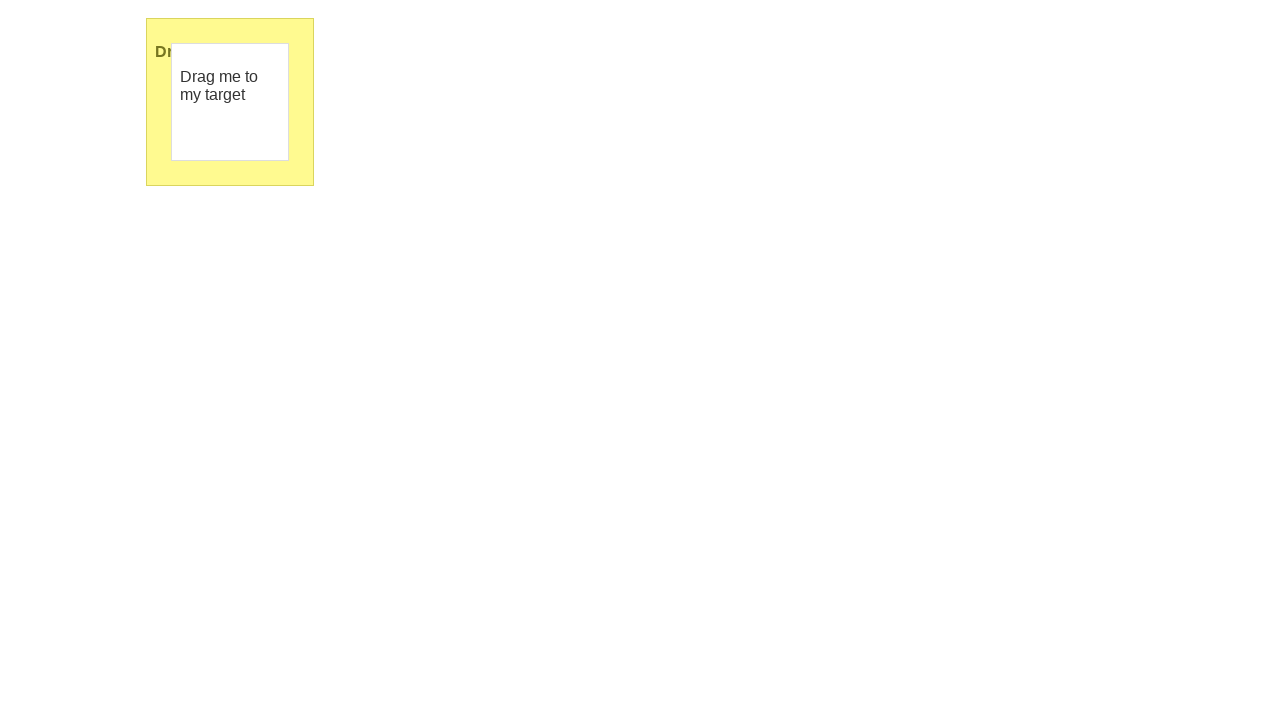